Tests that the currently active filter link is highlighted with selected class

Starting URL: https://demo.playwright.dev/todomvc

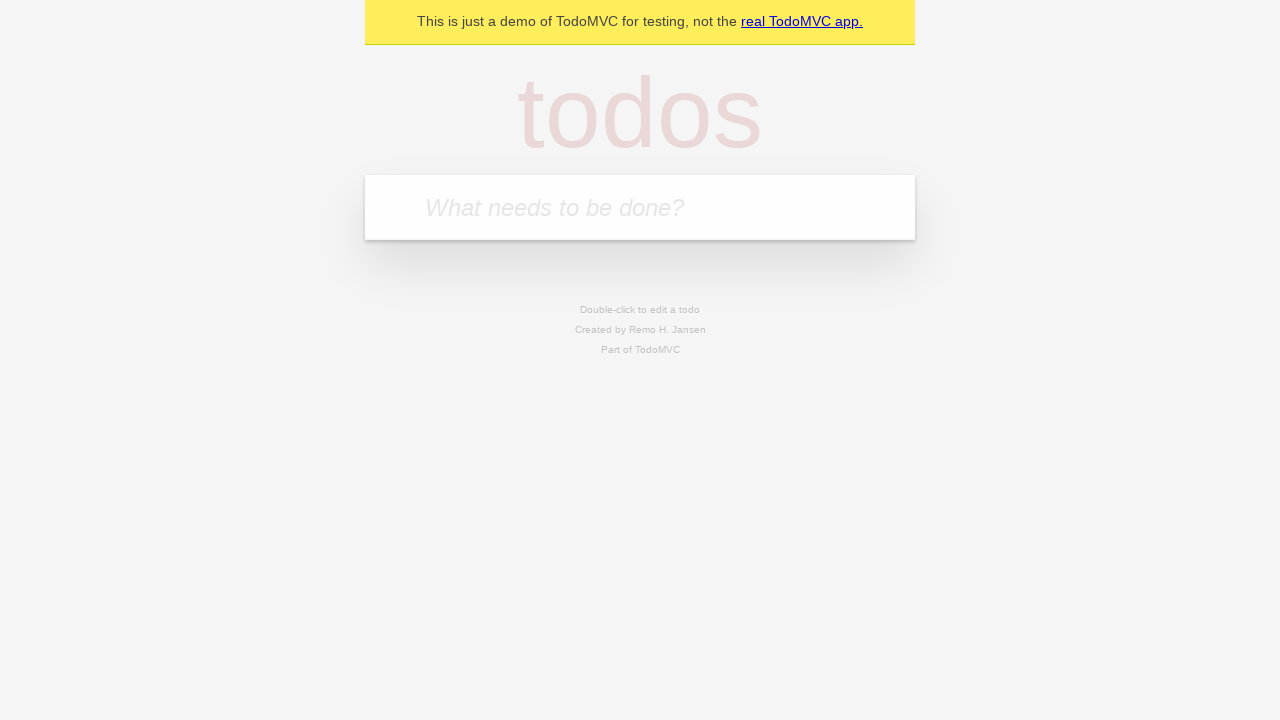

Filled todo input with 'buy some cheese' on internal:attr=[placeholder="What needs to be done?"i]
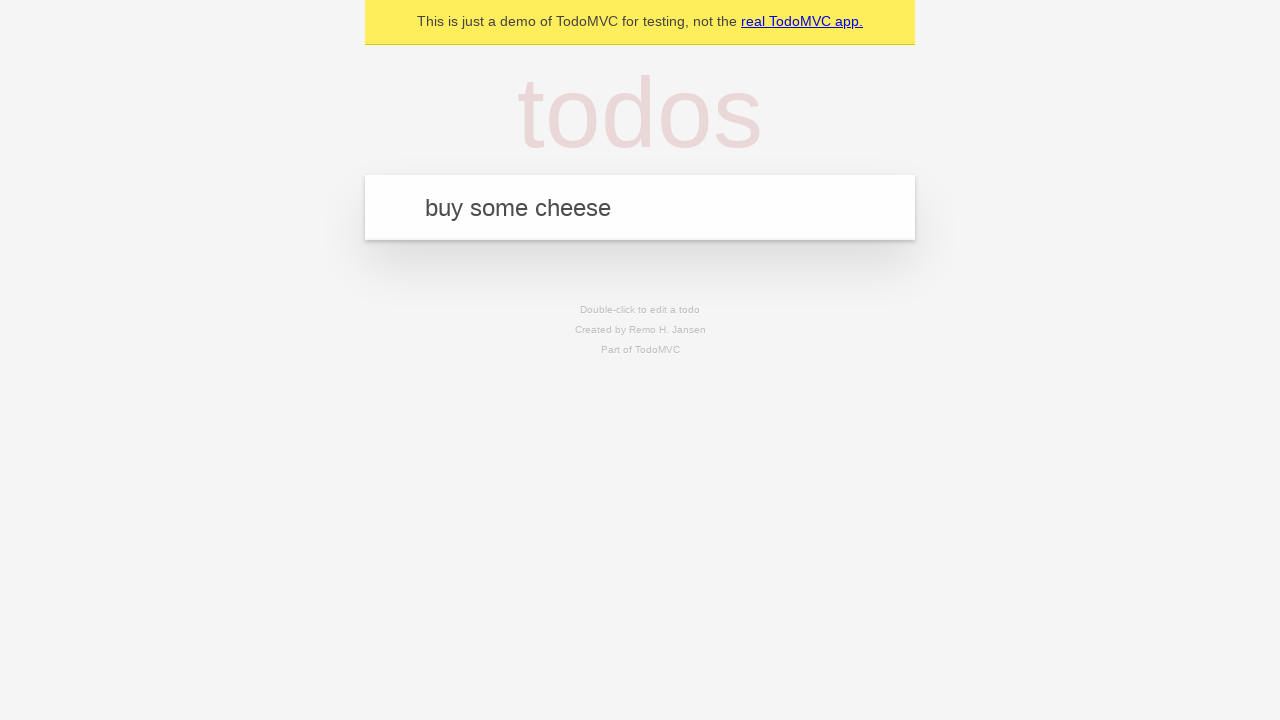

Pressed Enter to create first todo on internal:attr=[placeholder="What needs to be done?"i]
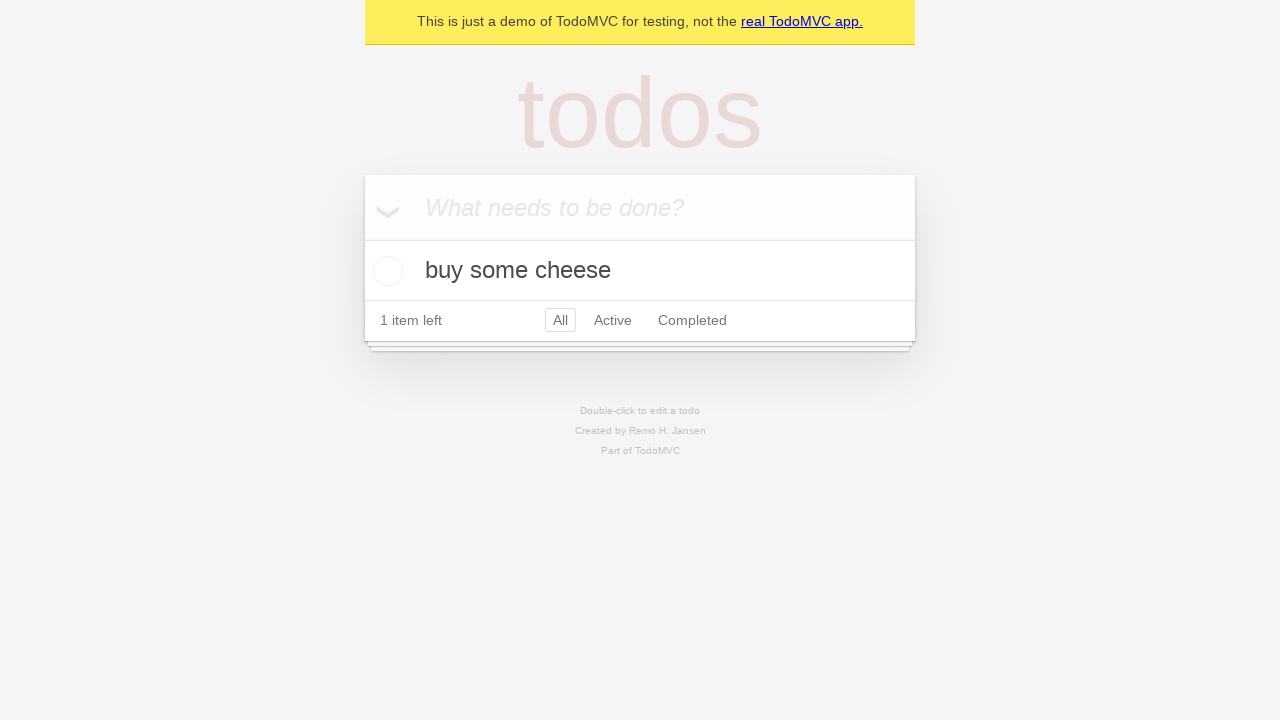

Filled todo input with 'feed the cat' on internal:attr=[placeholder="What needs to be done?"i]
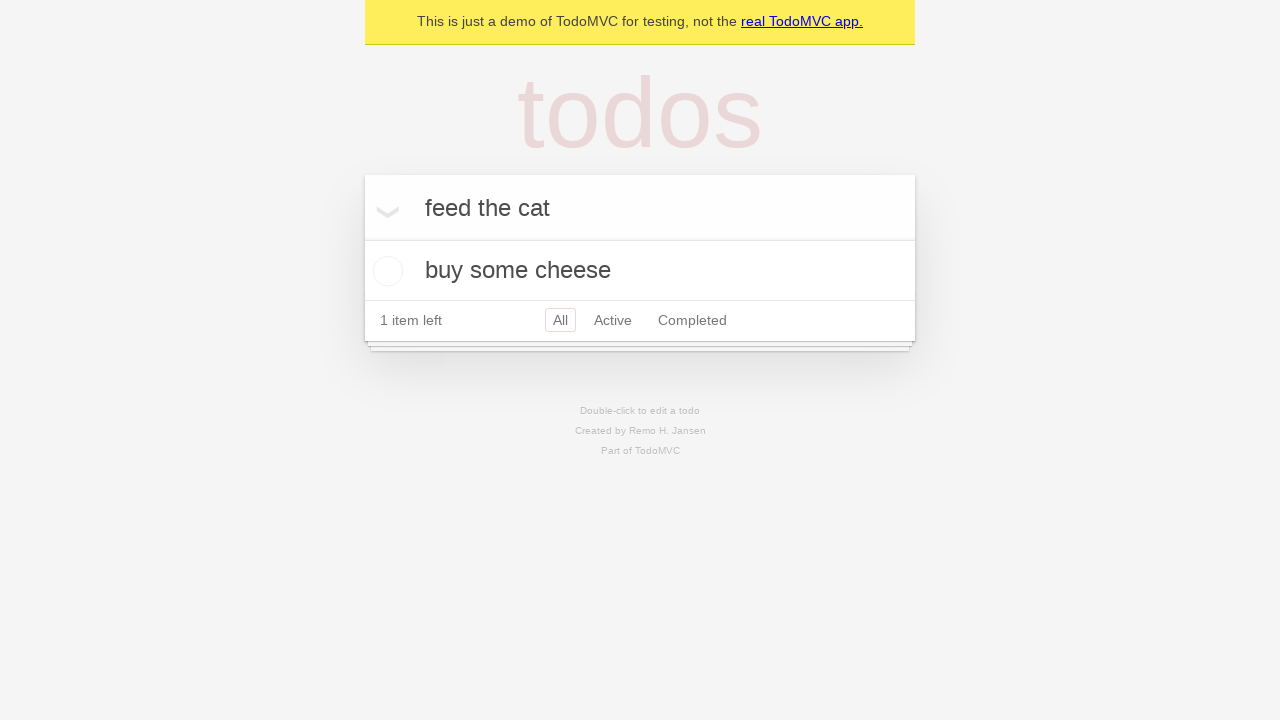

Pressed Enter to create second todo on internal:attr=[placeholder="What needs to be done?"i]
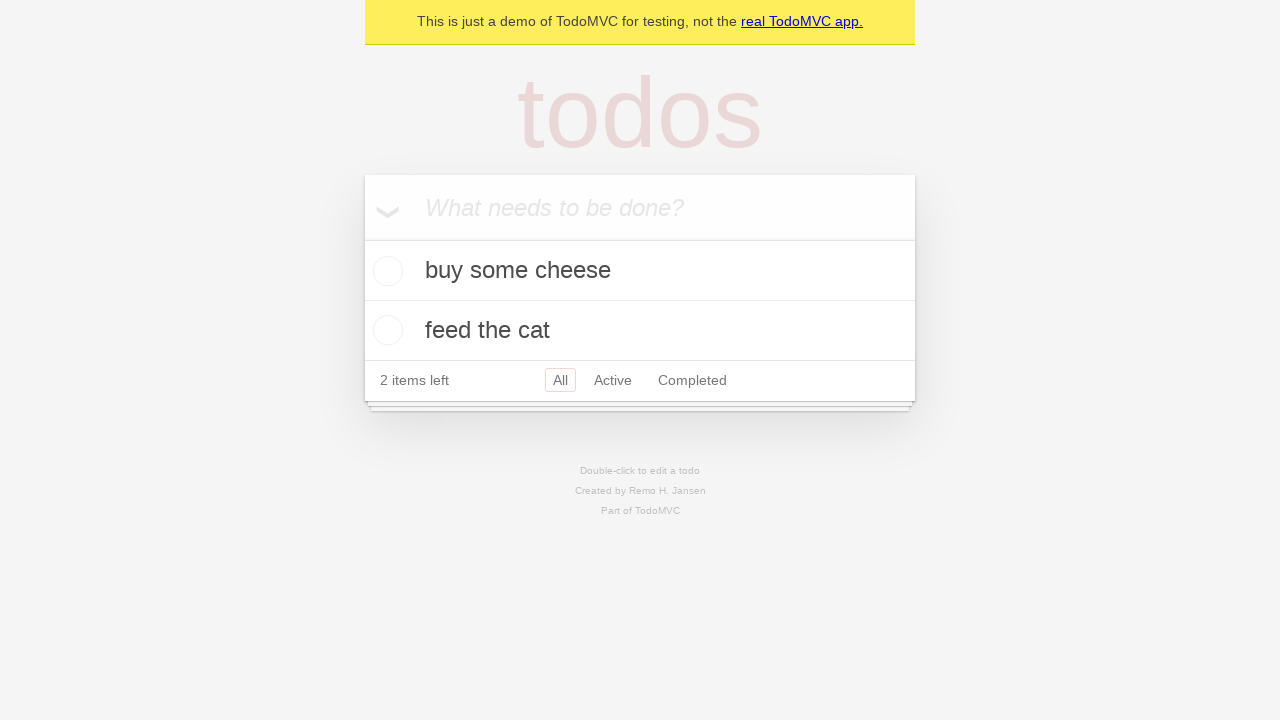

Filled todo input with 'book a doctors appointment' on internal:attr=[placeholder="What needs to be done?"i]
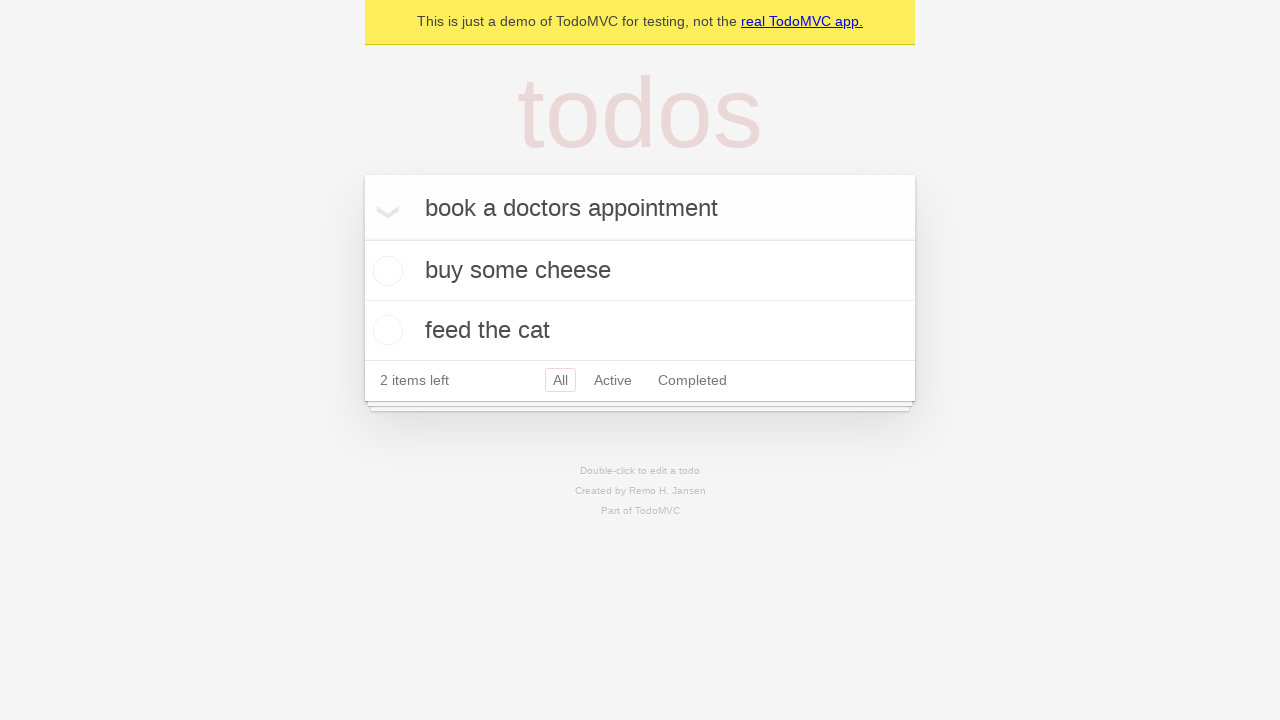

Pressed Enter to create third todo on internal:attr=[placeholder="What needs to be done?"i]
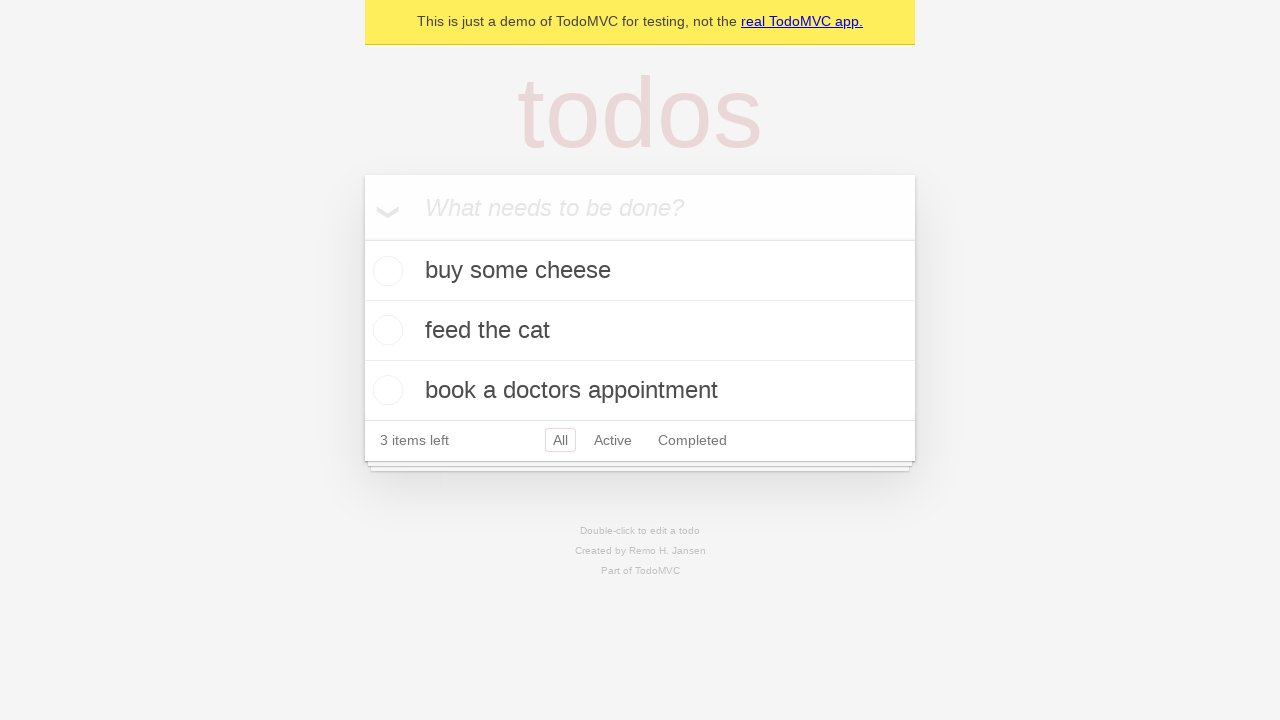

Waited for all three todos to be created and displayed
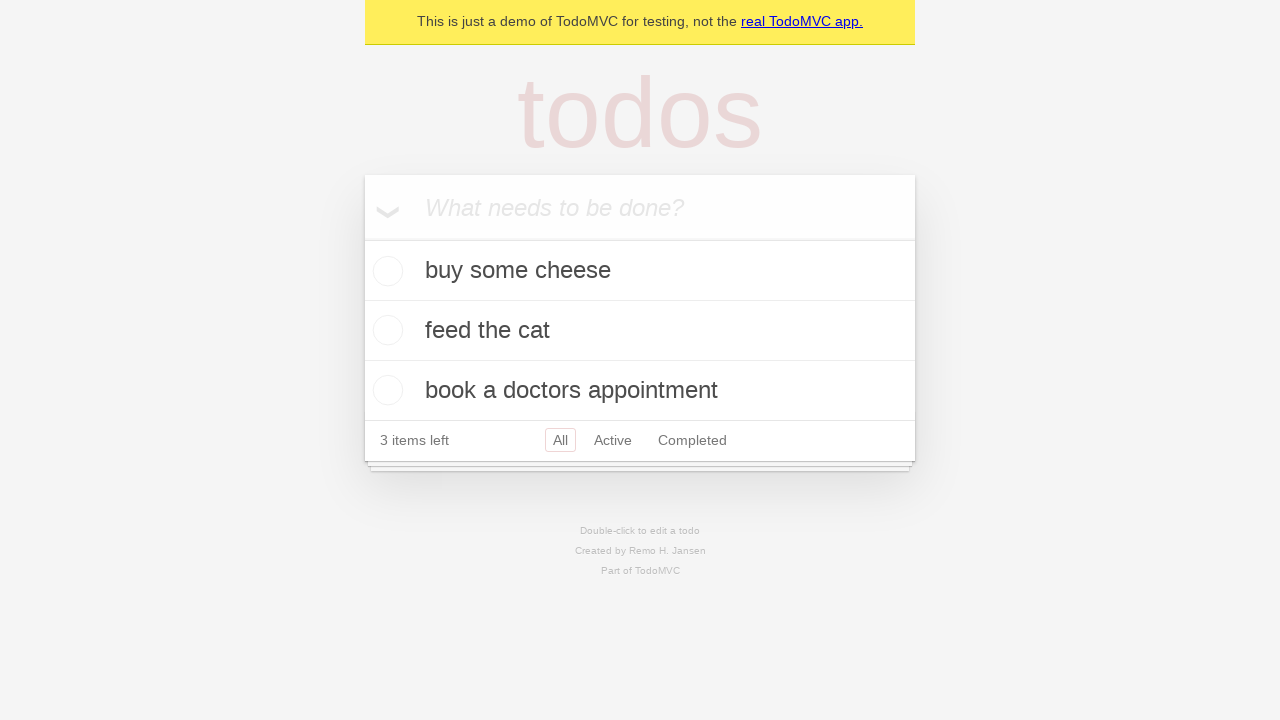

Clicked Active filter link at (613, 440) on internal:role=link[name="Active"i]
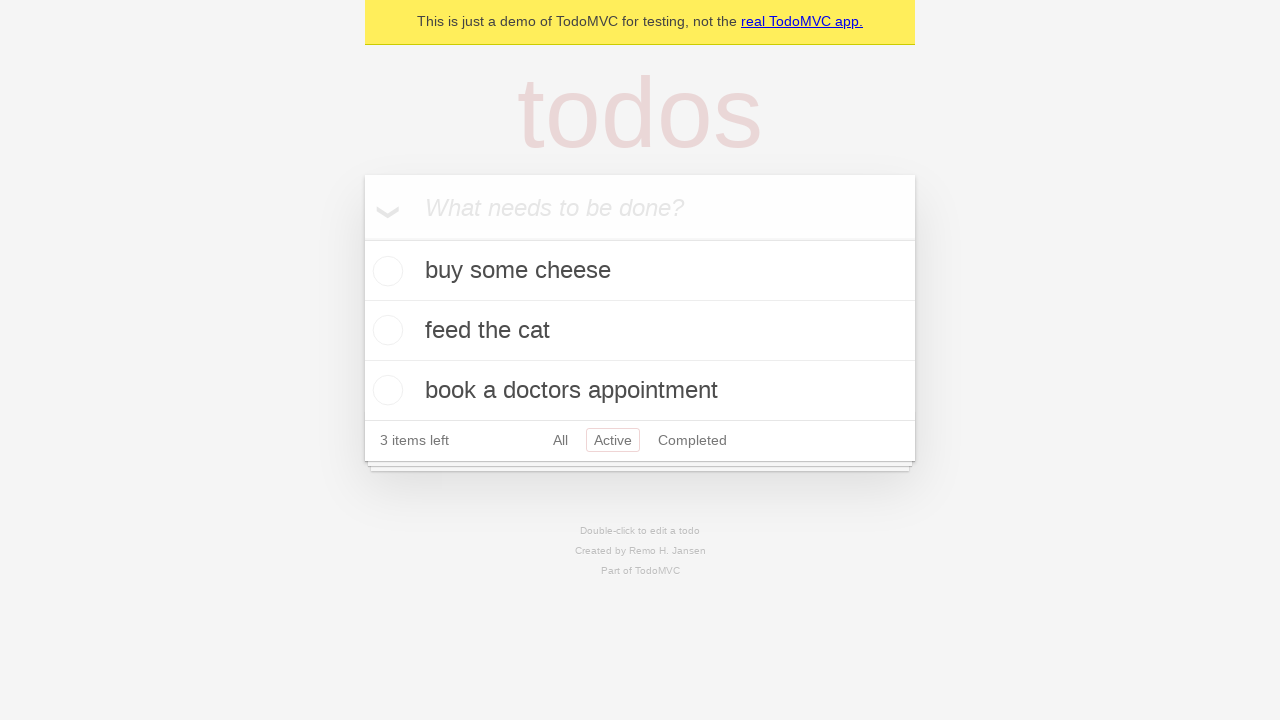

Clicked Completed filter link to verify it is now highlighted as selected at (692, 440) on internal:role=link[name="Completed"i]
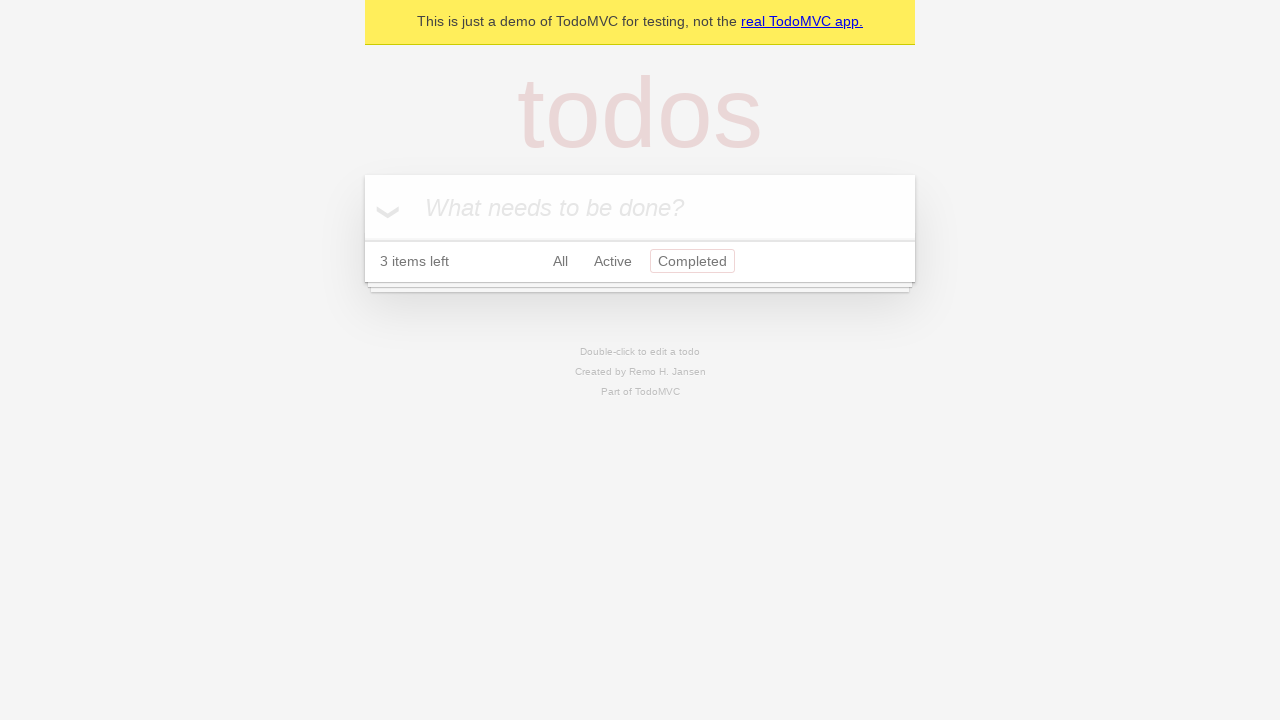

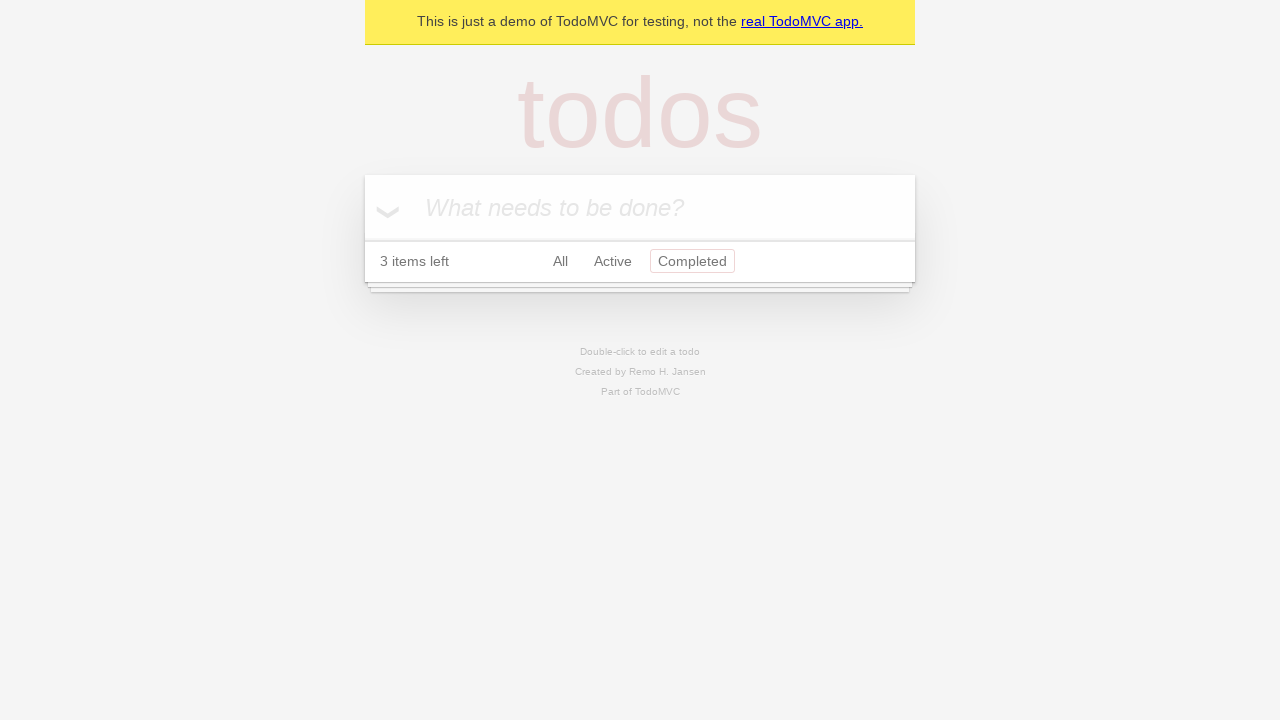